Tests that clicking filter links highlights the currently applied filter.

Starting URL: https://demo.playwright.dev/todomvc

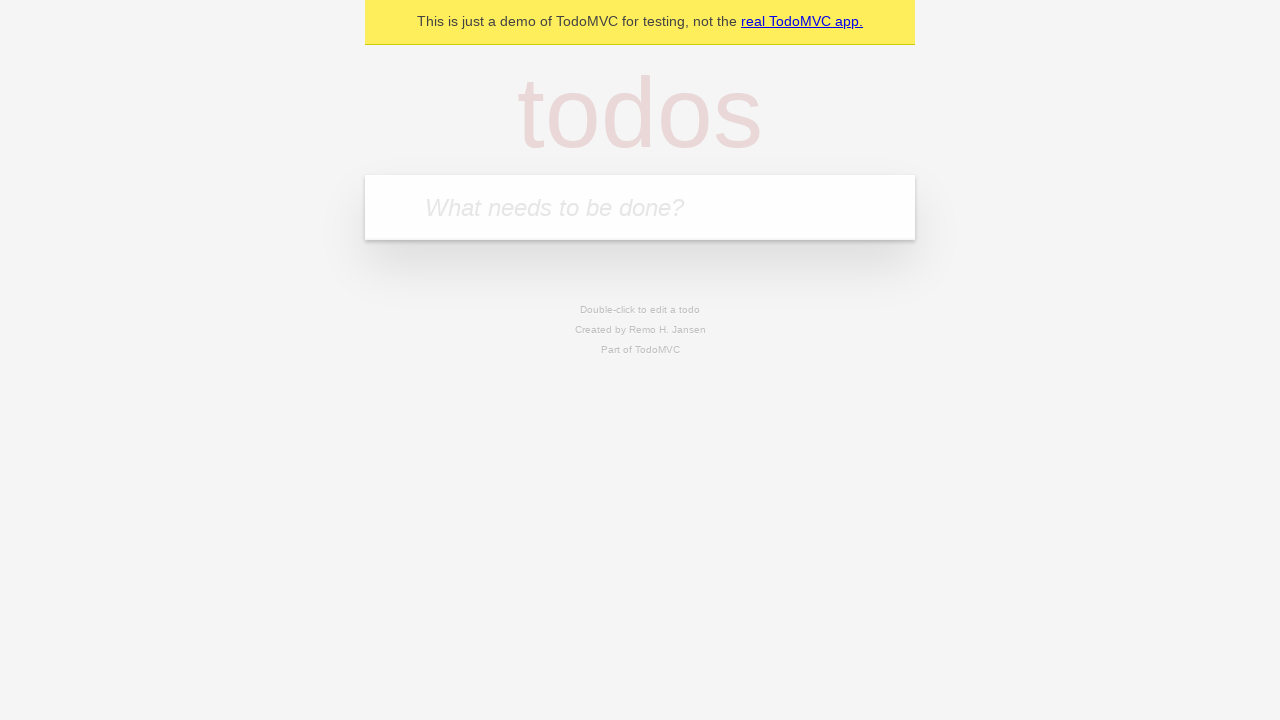

Filled todo input field with 'buy some cheese' on internal:attr=[placeholder="What needs to be done?"i]
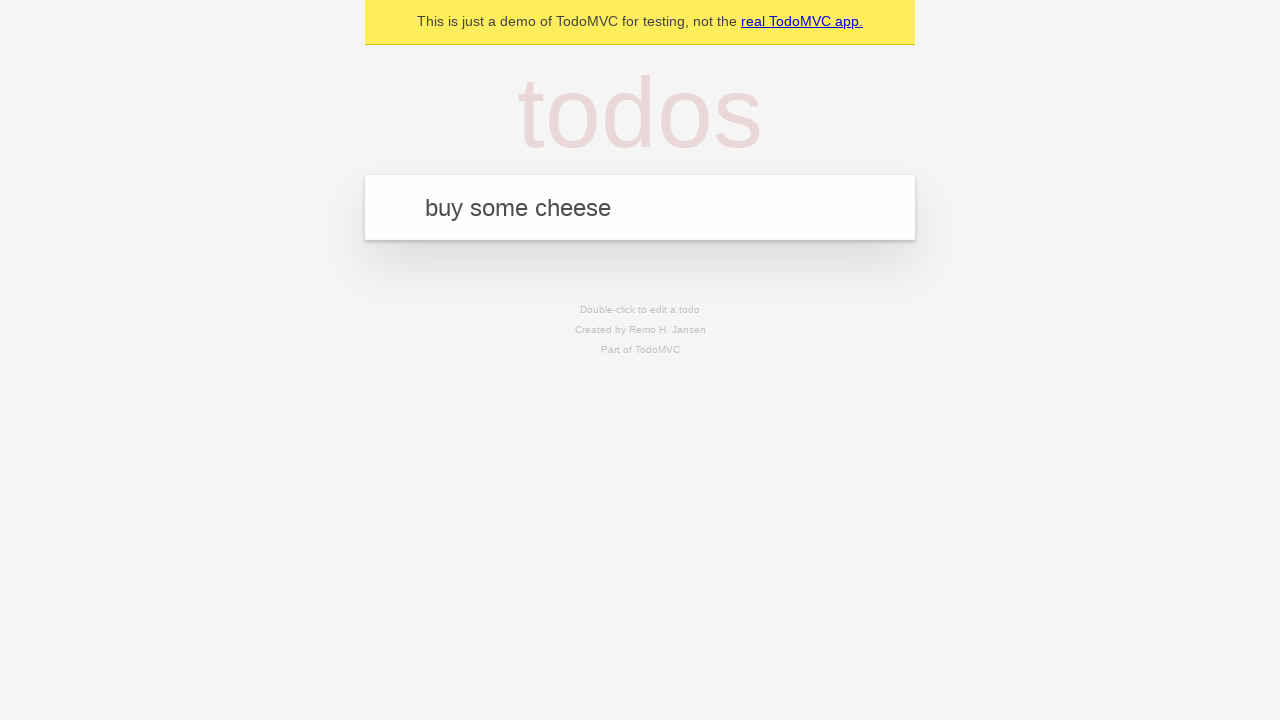

Pressed Enter to create todo 'buy some cheese' on internal:attr=[placeholder="What needs to be done?"i]
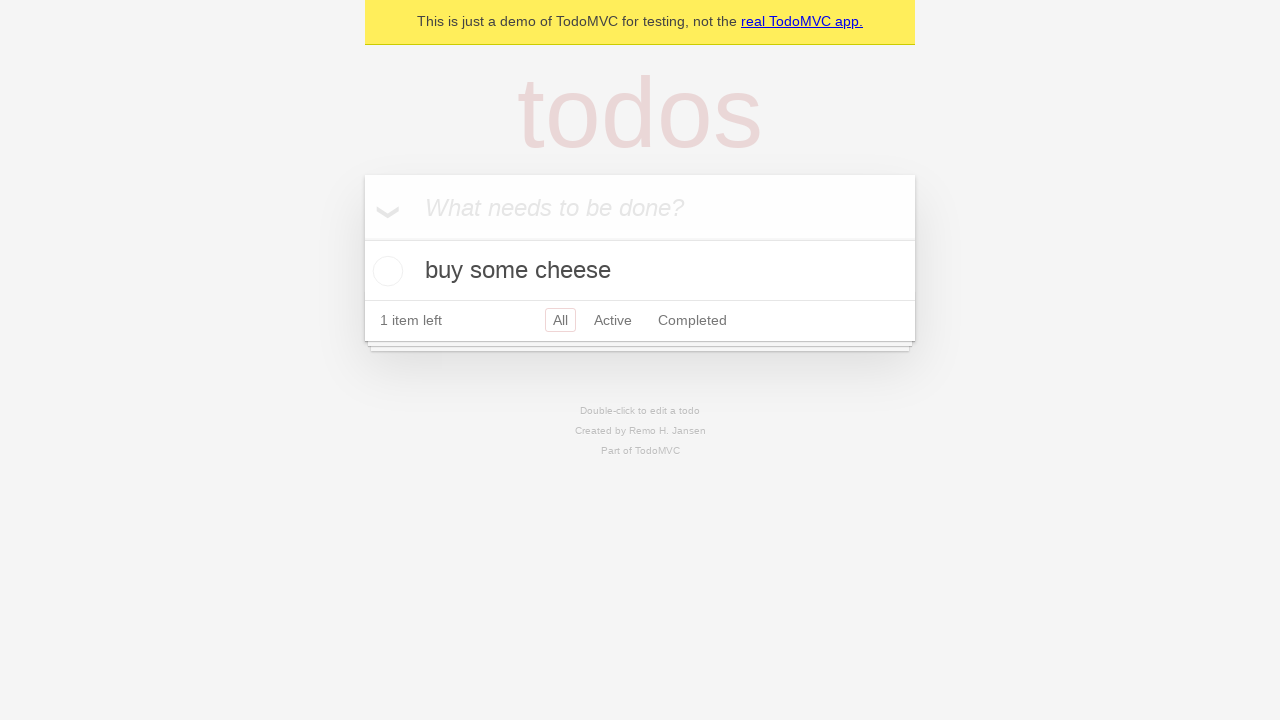

Filled todo input field with 'feed the cat' on internal:attr=[placeholder="What needs to be done?"i]
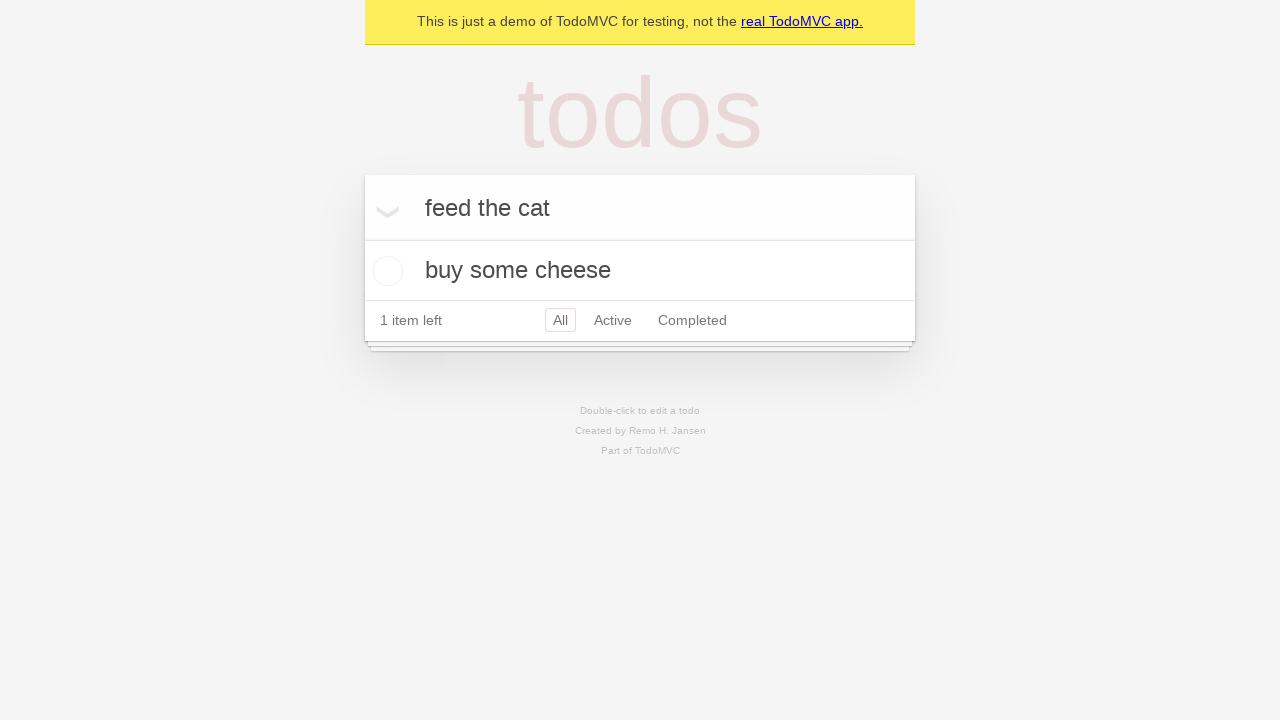

Pressed Enter to create todo 'feed the cat' on internal:attr=[placeholder="What needs to be done?"i]
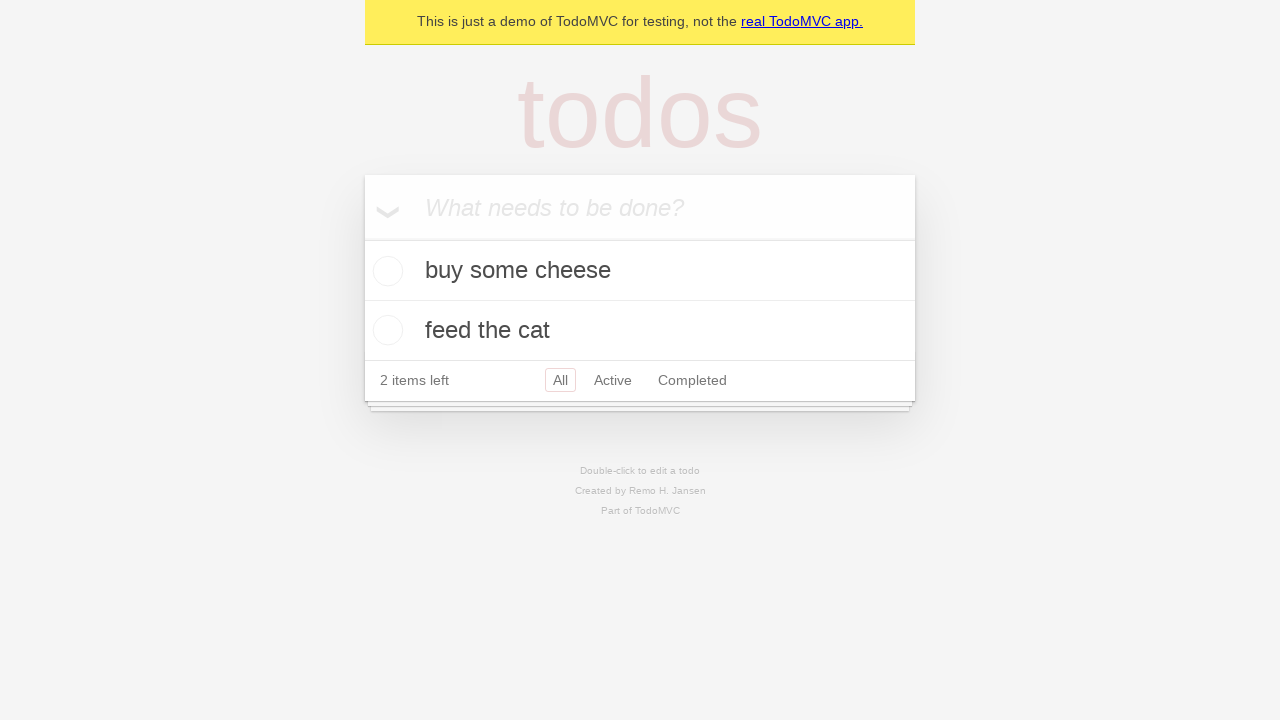

Filled todo input field with 'book a doctors appointment' on internal:attr=[placeholder="What needs to be done?"i]
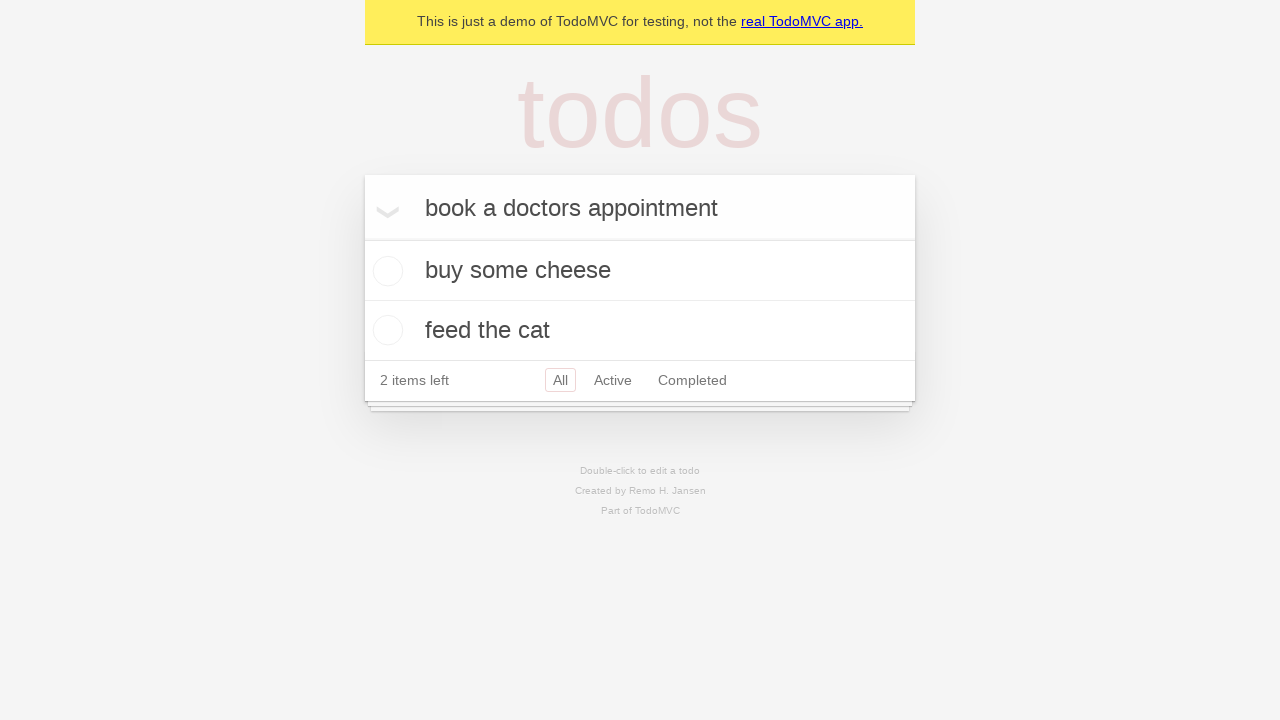

Pressed Enter to create todo 'book a doctors appointment' on internal:attr=[placeholder="What needs to be done?"i]
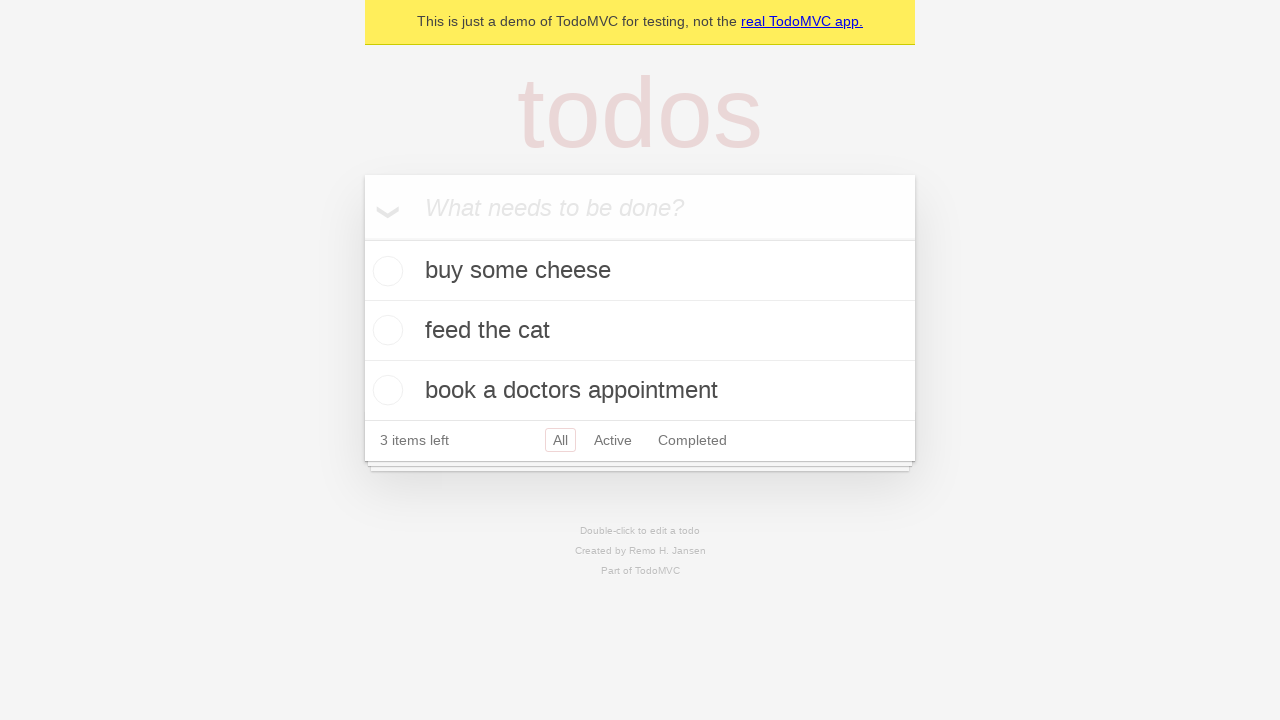

Clicked Active filter link at (613, 440) on internal:role=link[name="Active"i]
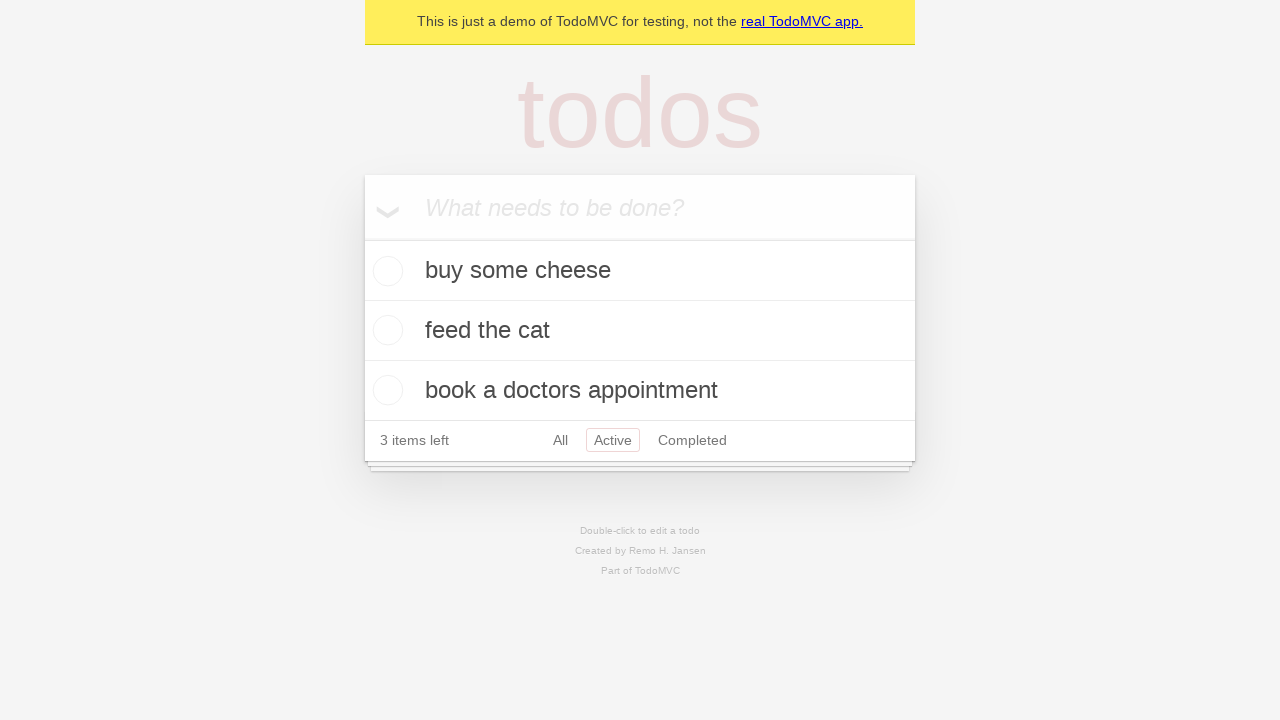

Clicked Completed filter link to verify highlight changes at (692, 440) on internal:role=link[name="Completed"i]
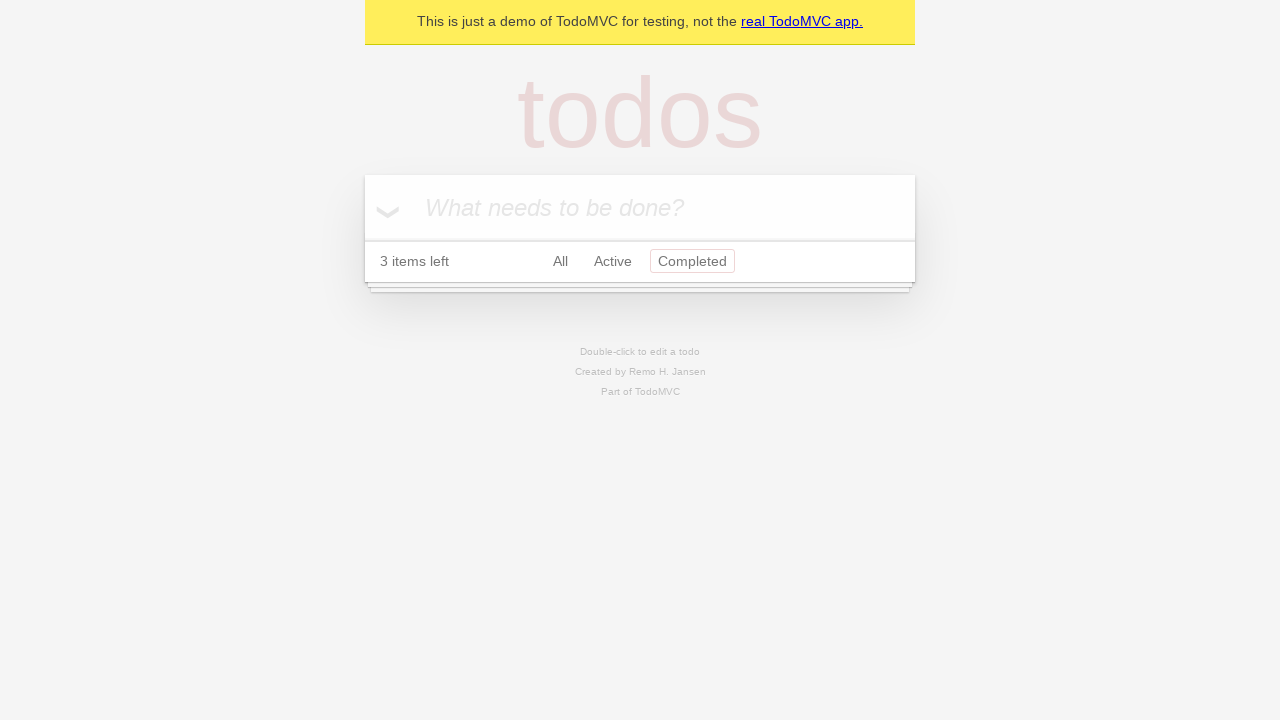

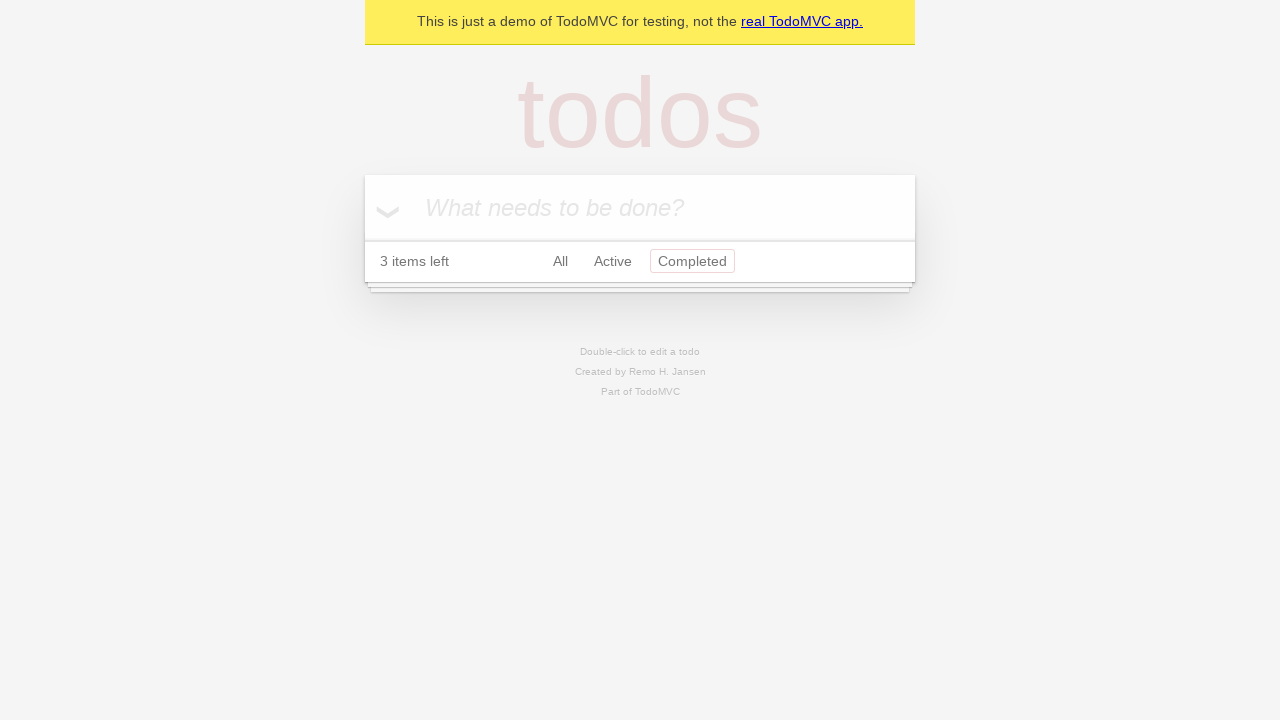